Tests a math exercise form by reading a value from the page, calculating a mathematical result (logarithm of absolute value of 12*sin(x)), filling in the answer, selecting checkbox and radio button options, and submitting the form.

Starting URL: http://suninjuly.github.io/math.html

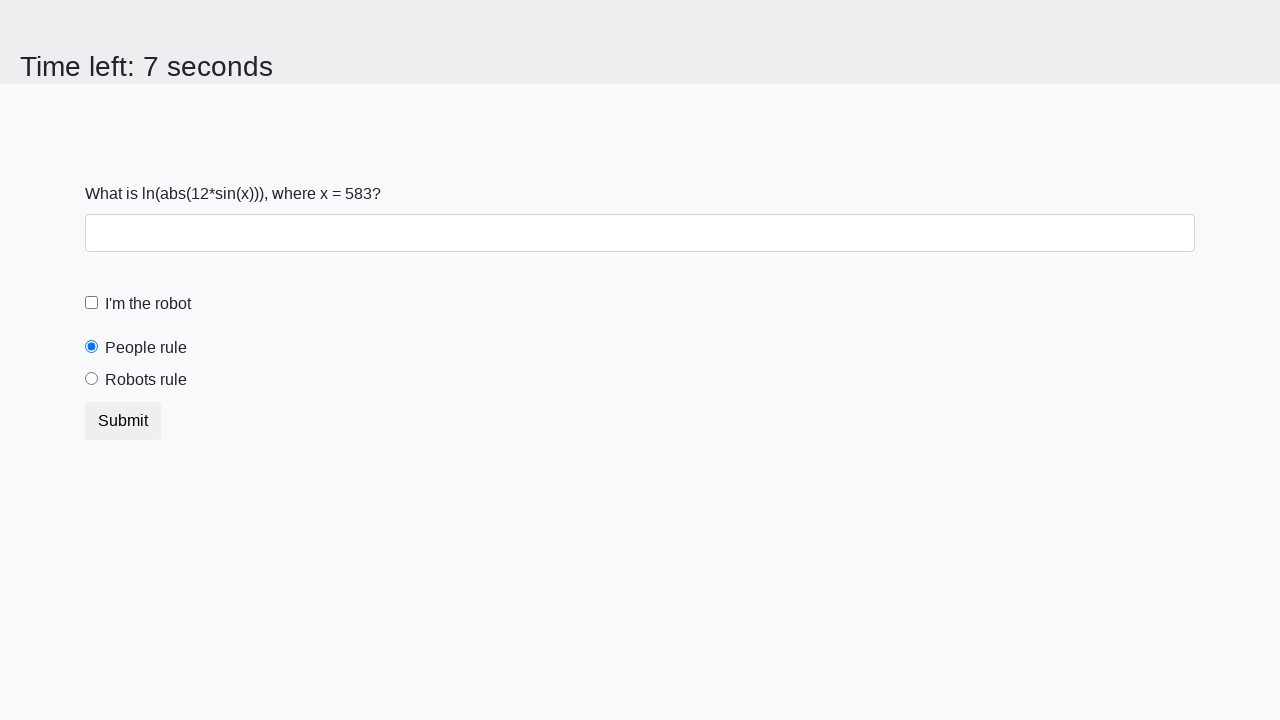

Retrieved x value from page element '#input_value'
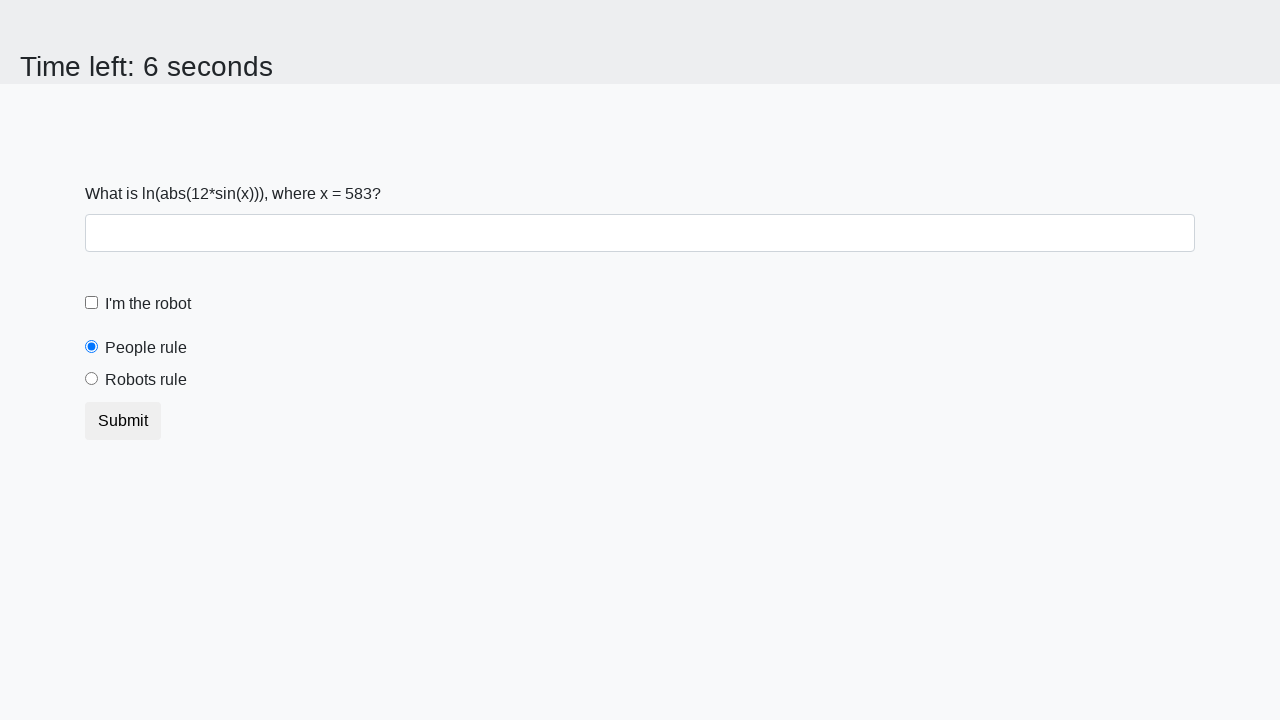

Calculated logarithm of absolute value of 12*sin(583), result: 2.4571407778363077
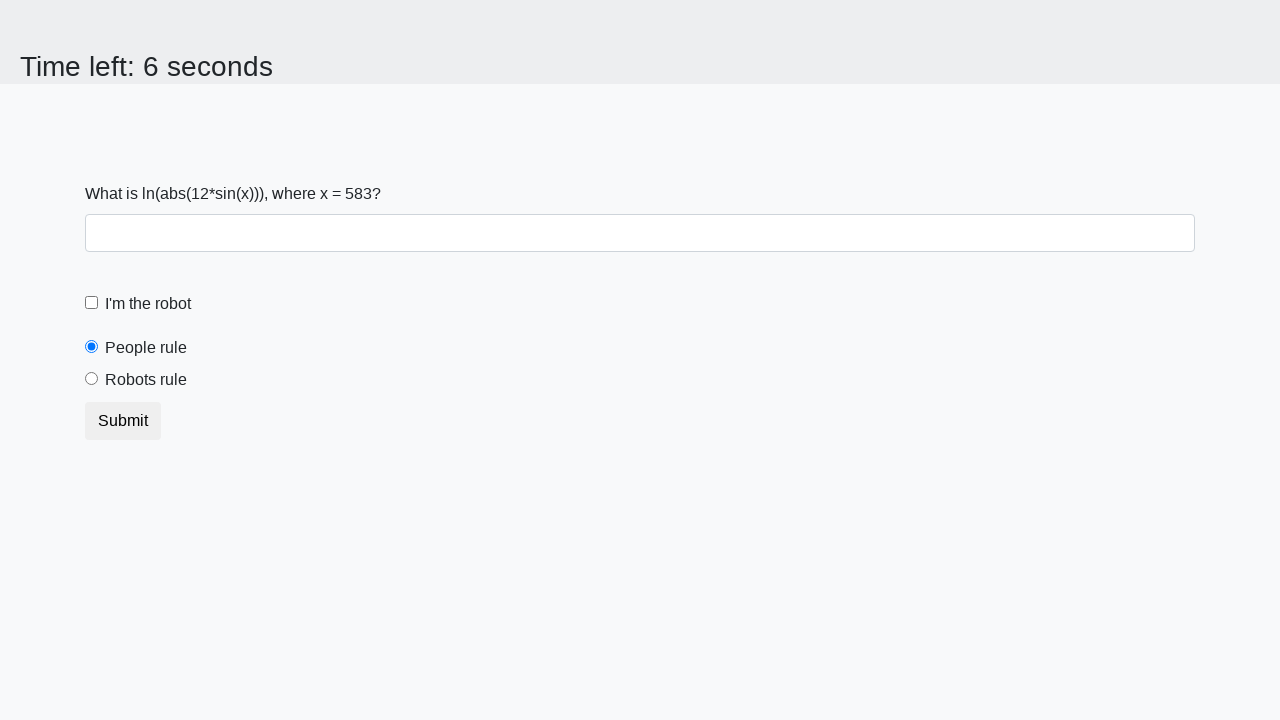

Filled answer field with calculated value: 2.4571407778363077 on #answer
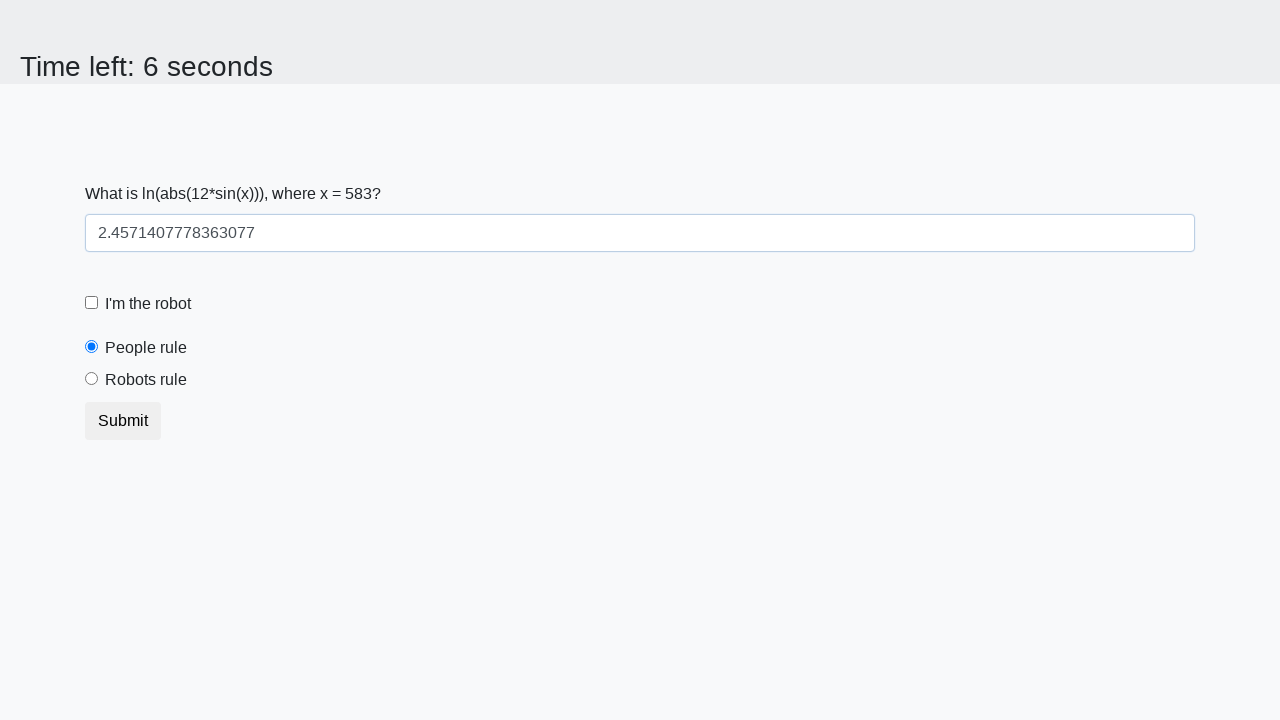

Clicked checkbox 'I confirm I am a robot' at (92, 303) on #robotCheckbox
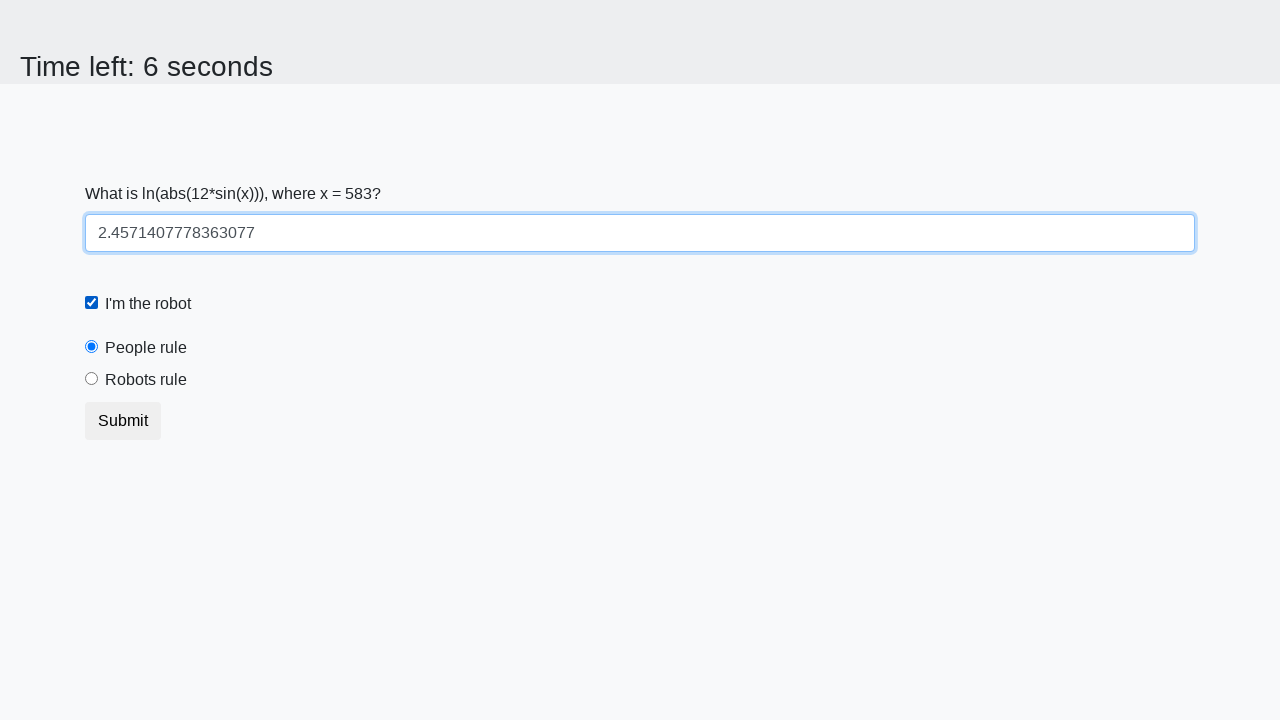

Selected radio button 'Robots rule' at (146, 380) on [for="robotsRule"]
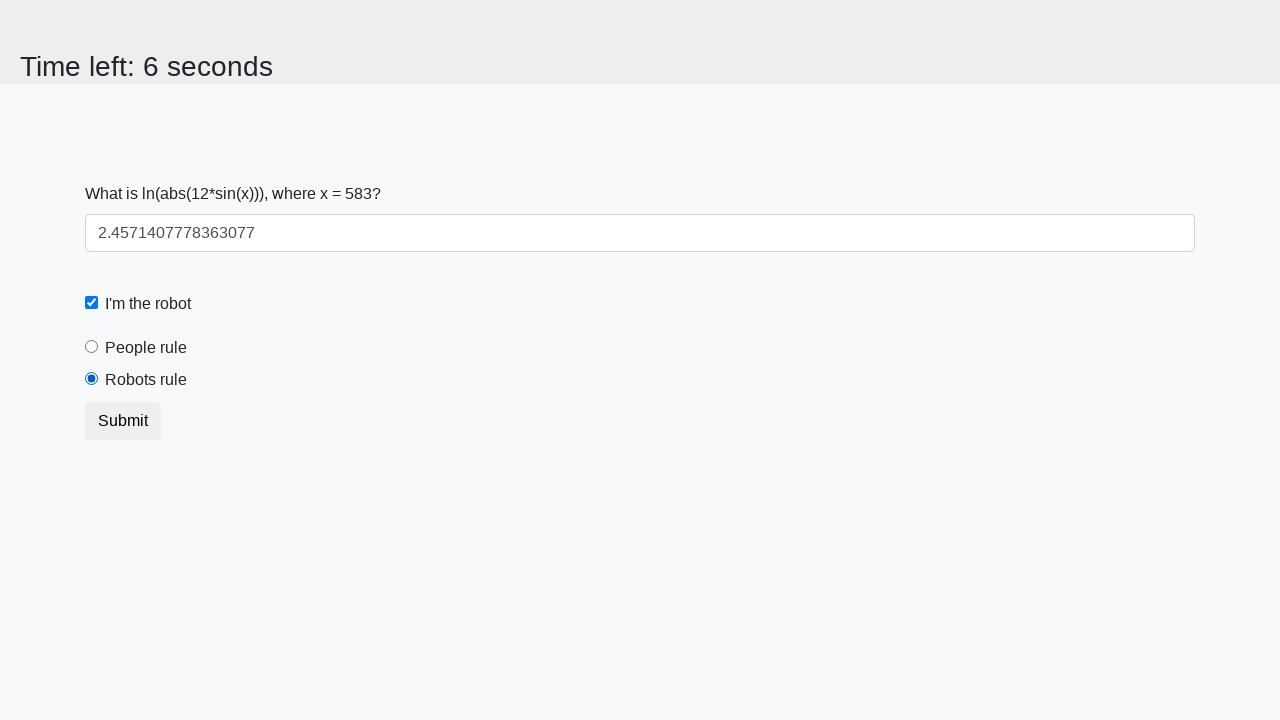

Clicked submit button to submit the form at (123, 421) on button.btn
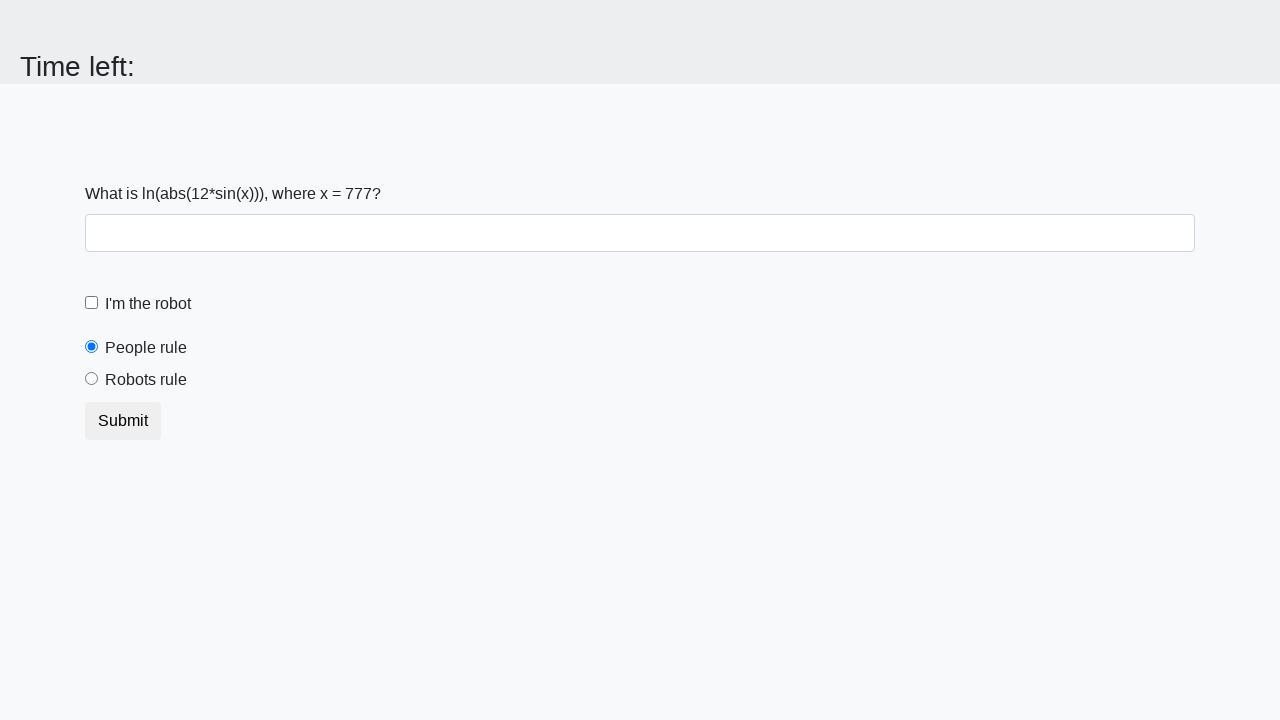

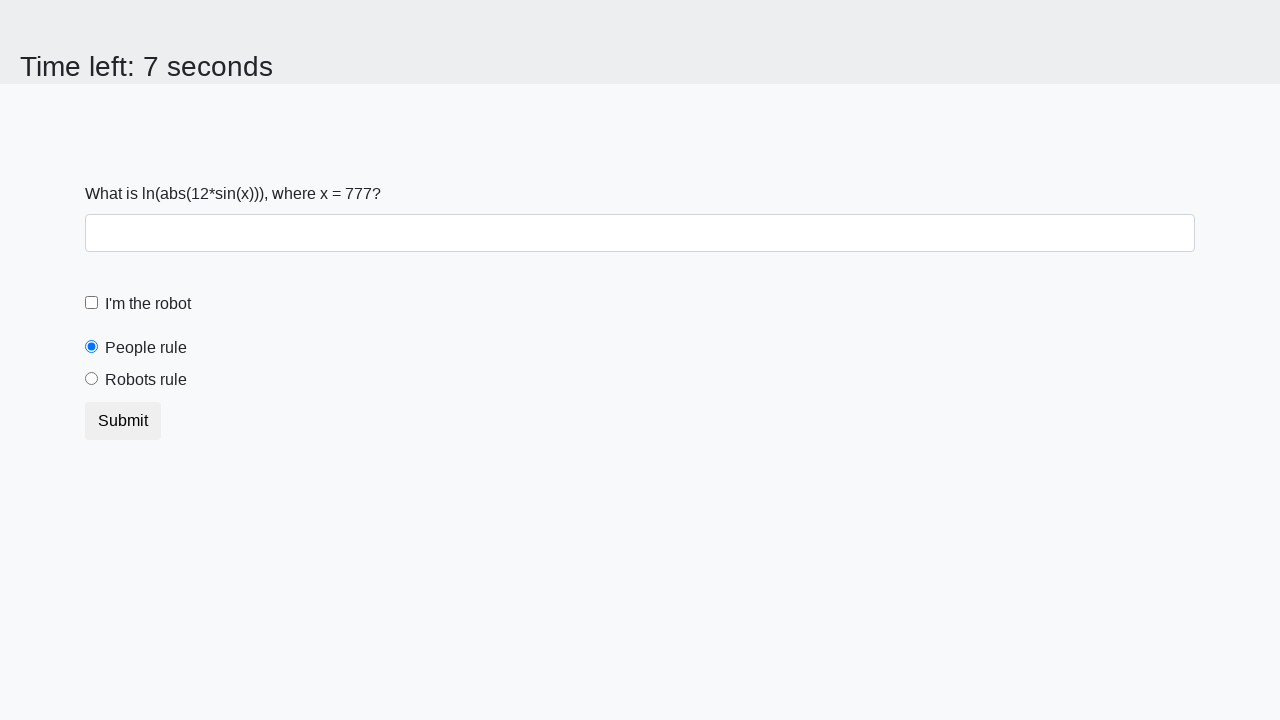